Tests dynamic content loading by clicking a start button and waiting for the finish element to appear

Starting URL: http://the-internet.herokuapp.com/dynamic_loading/2

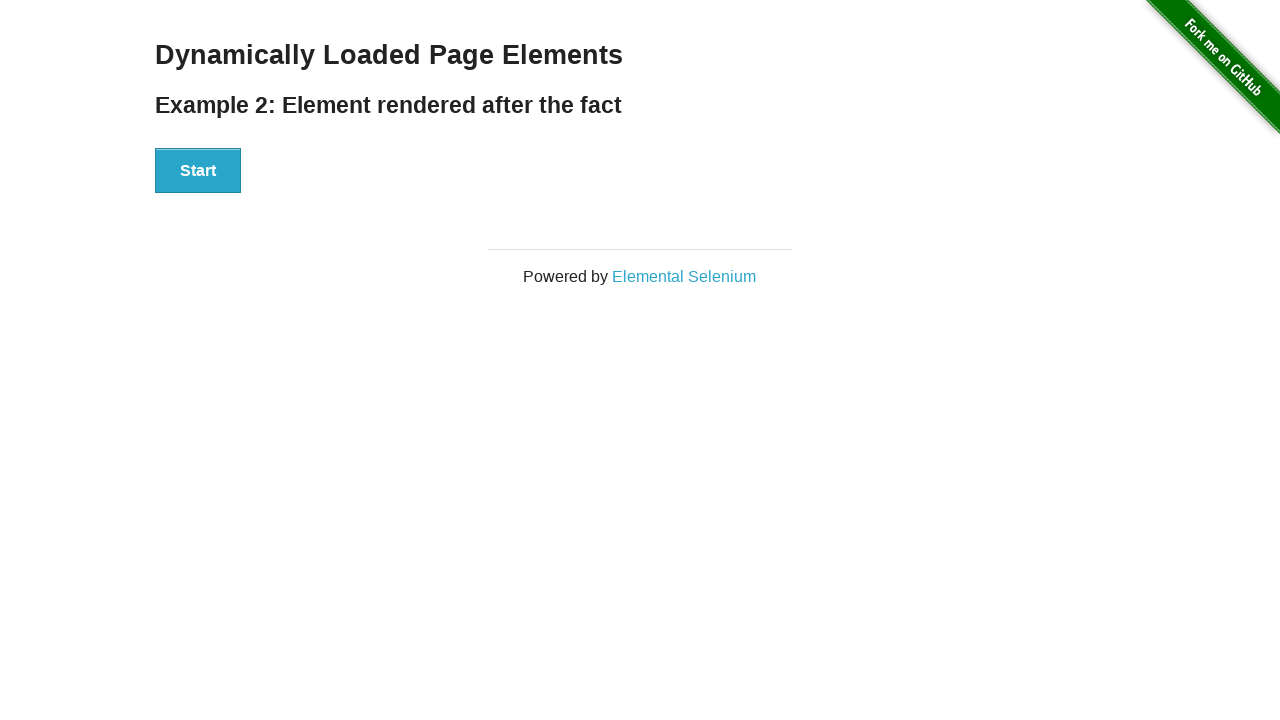

Clicked start button to trigger dynamic content loading at (198, 171) on #start > button
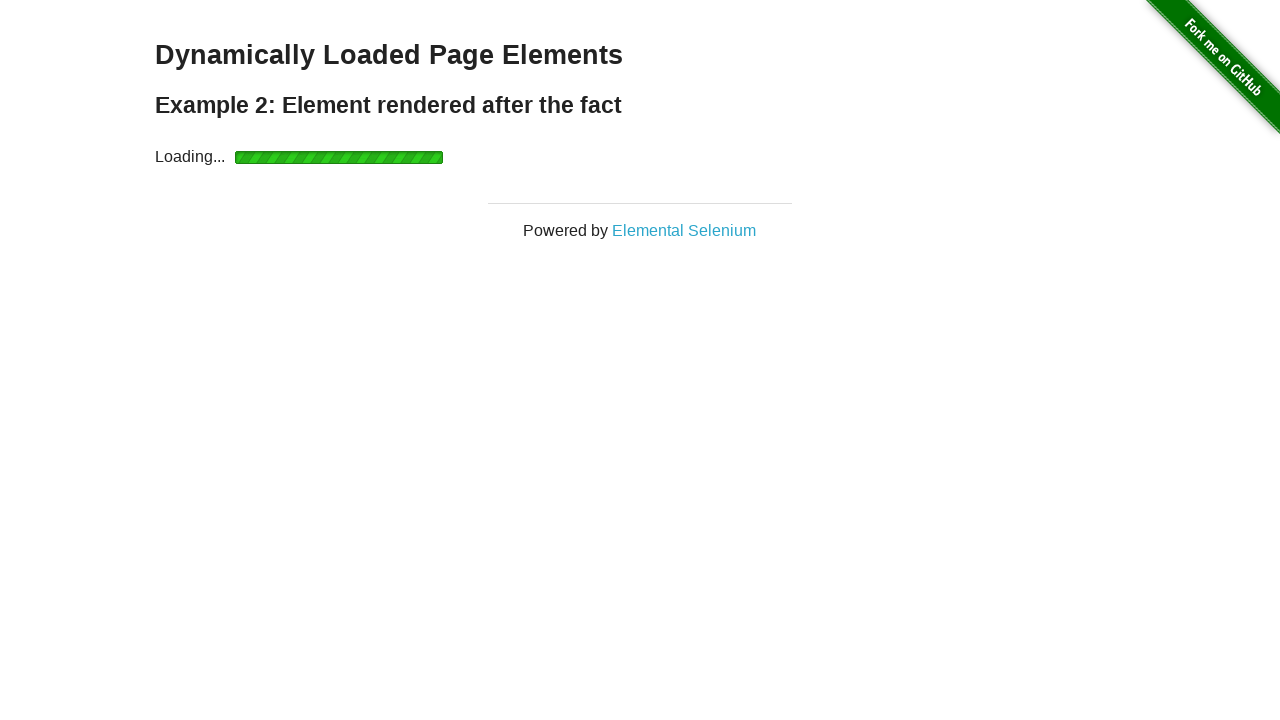

Finish element appeared after dynamic loading completed
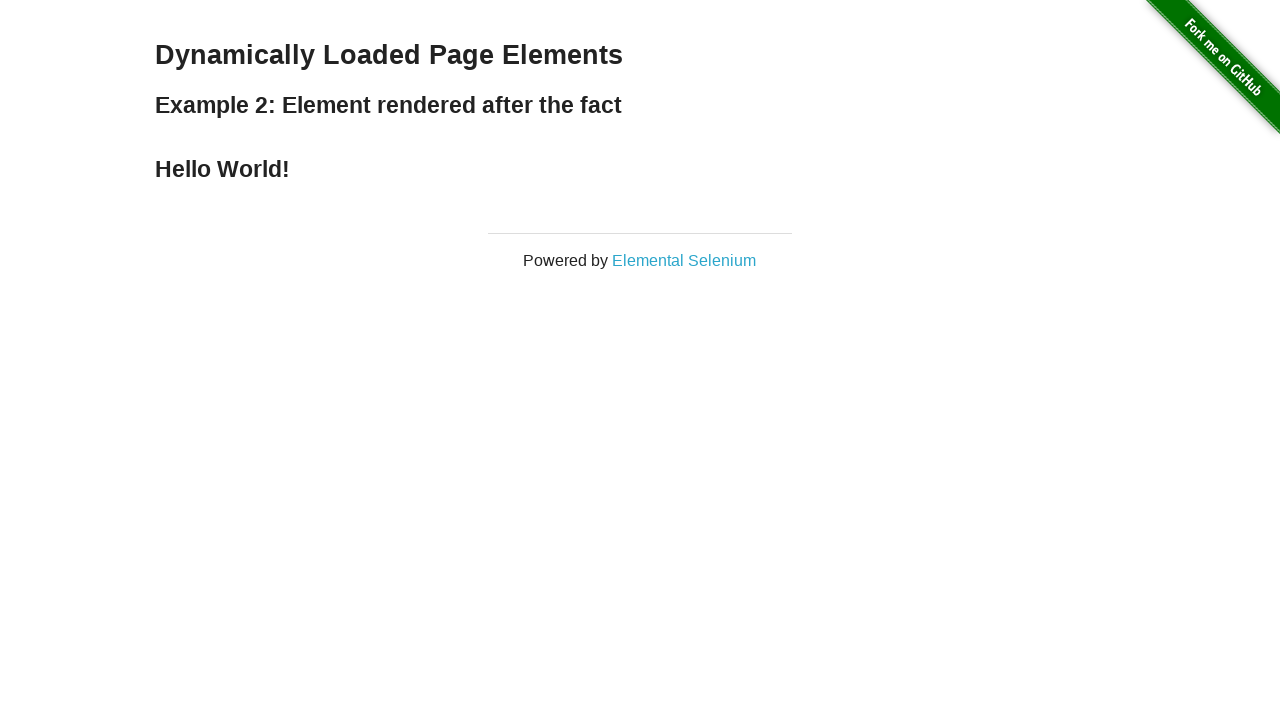

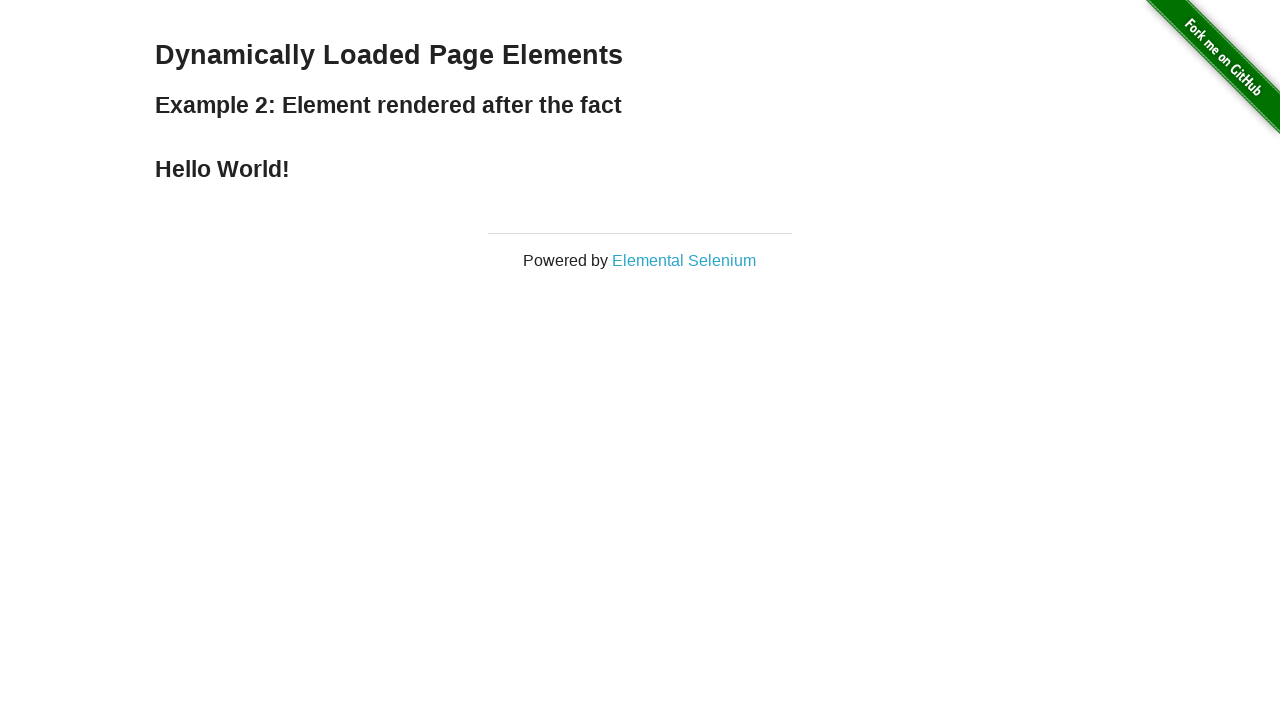